Tests browser tab handling by opening a new tab, navigating to a different URL, and switching between tabs

Starting URL: https://the-internet.herokuapp.com/javascript_alerts

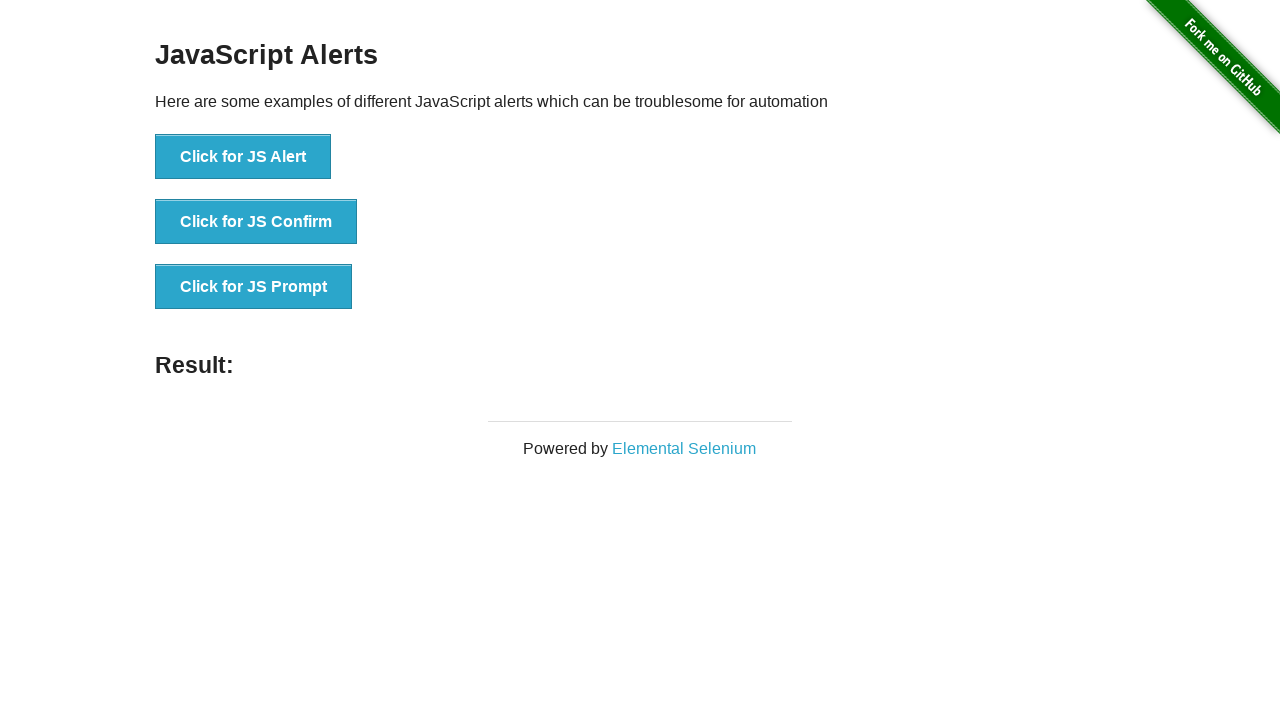

Opened a new browser tab
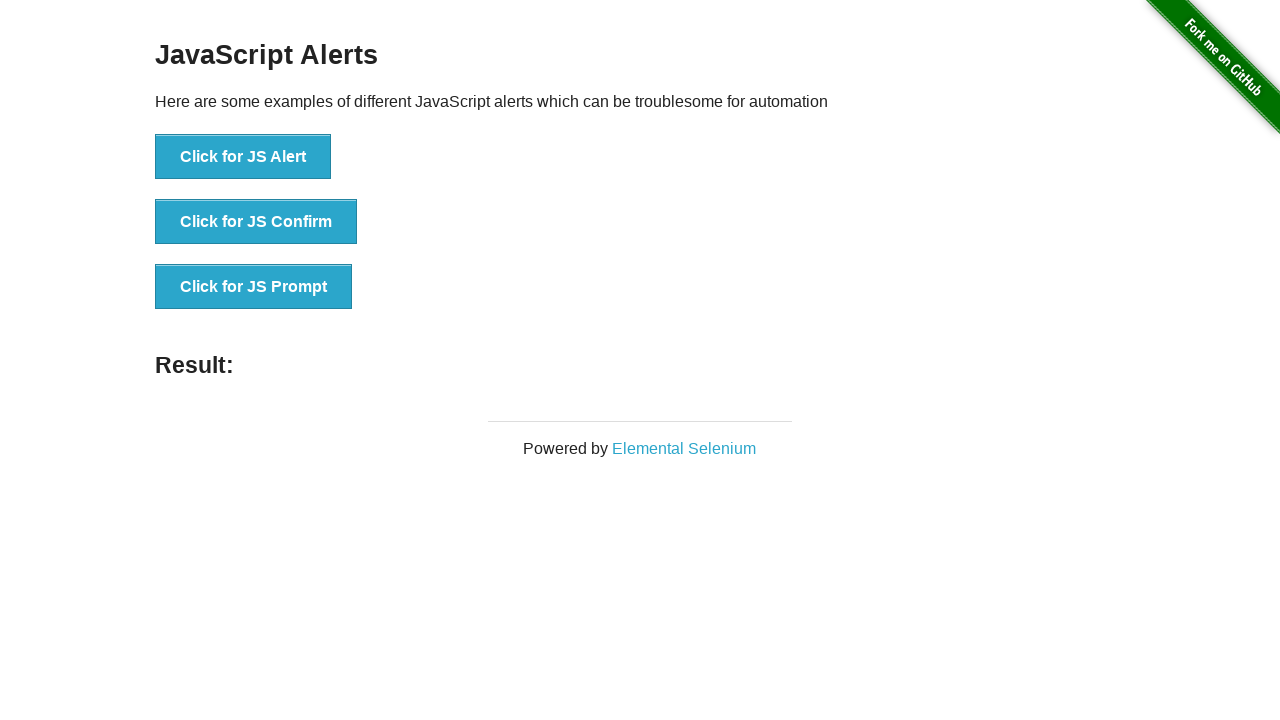

Navigated new tab to https://testguild.com/
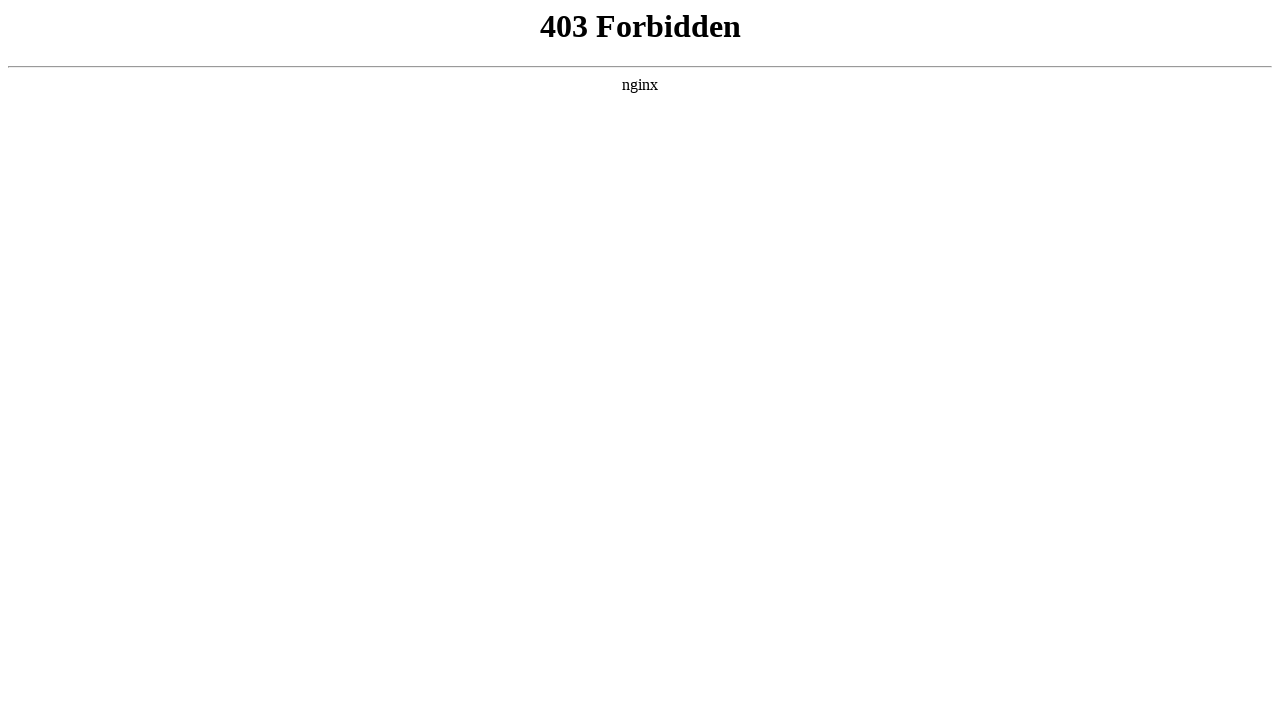

Switched focus back to the first tab (https://the-internet.herokuapp.com/javascript_alerts)
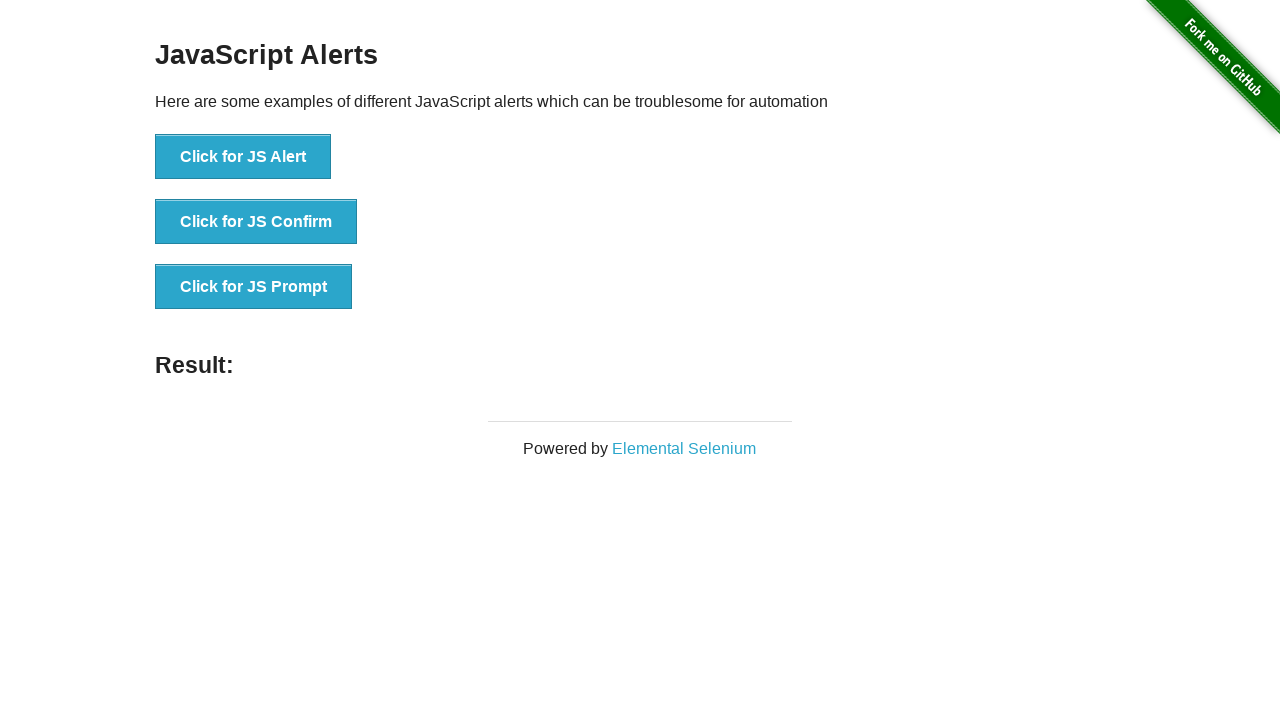

Switched focus to the second tab (https://testguild.com/)
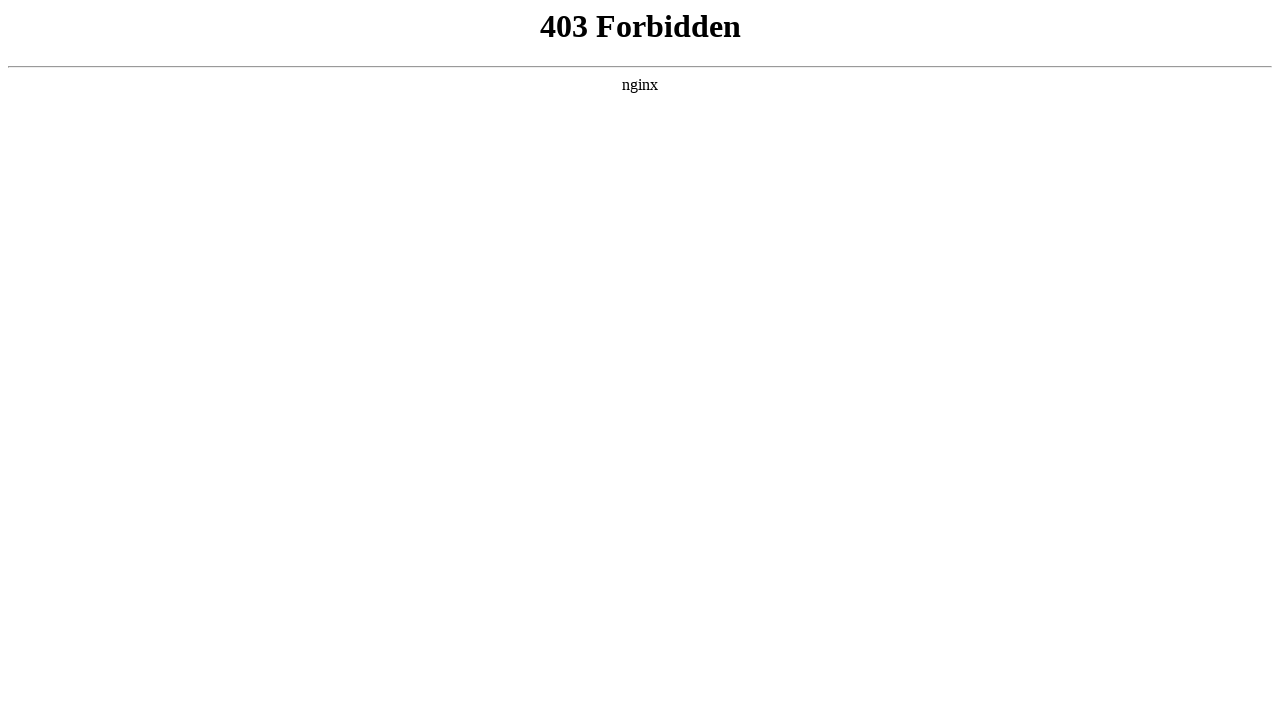

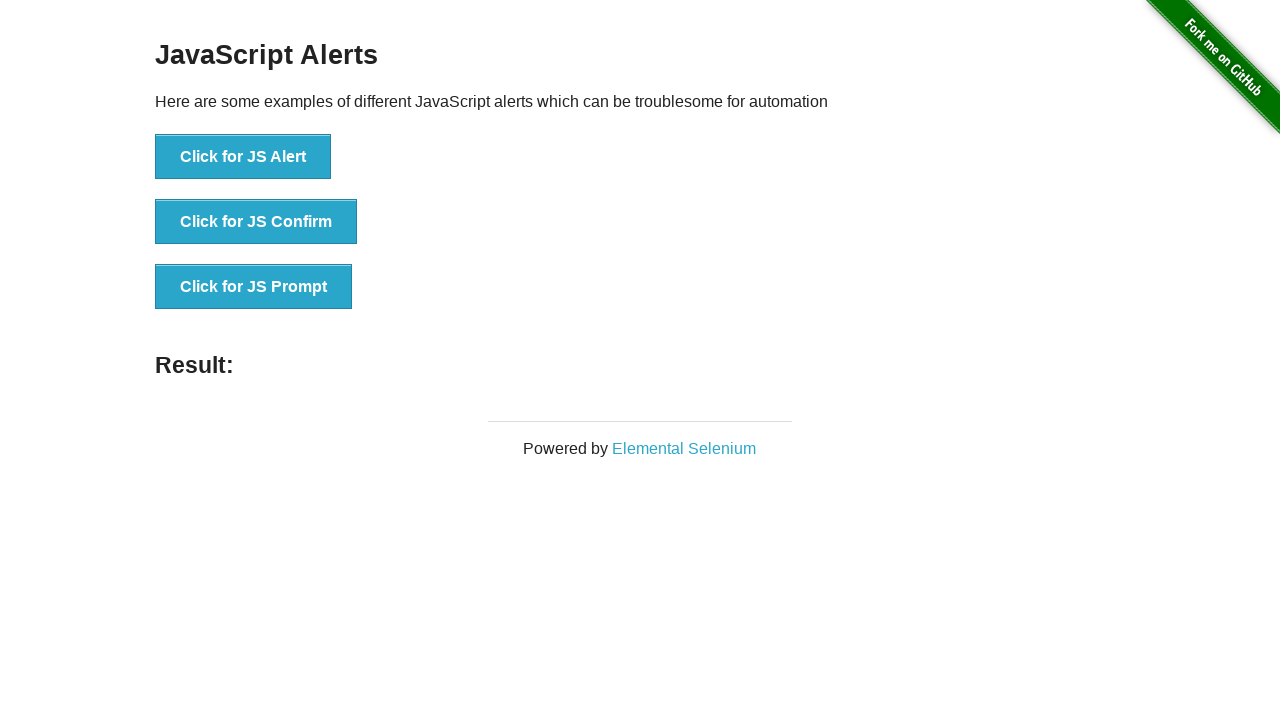